Tests dynamic loading where an element is initially hidden, clicks a Start button, waits for the loading to complete, and verifies the "Hello World!" text appears

Starting URL: http://the-internet.herokuapp.com/dynamic_loading/1

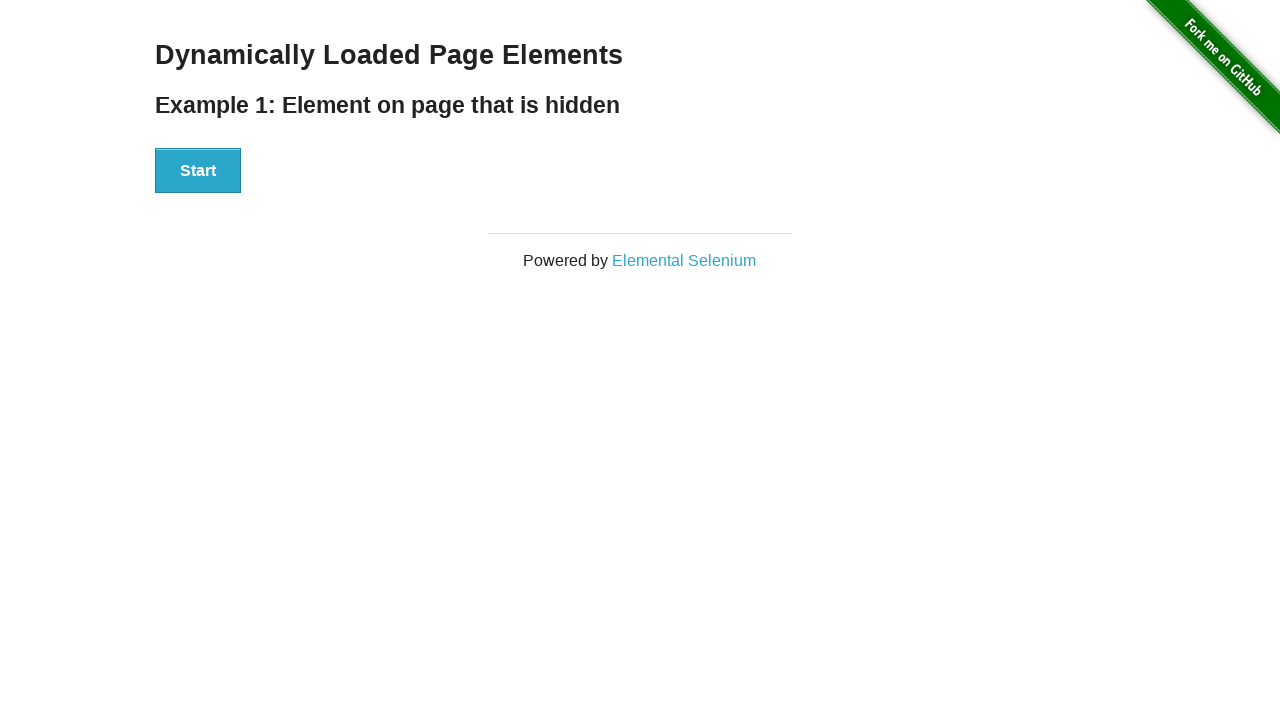

Clicked the Start button to initiate dynamic loading at (198, 171) on #start button
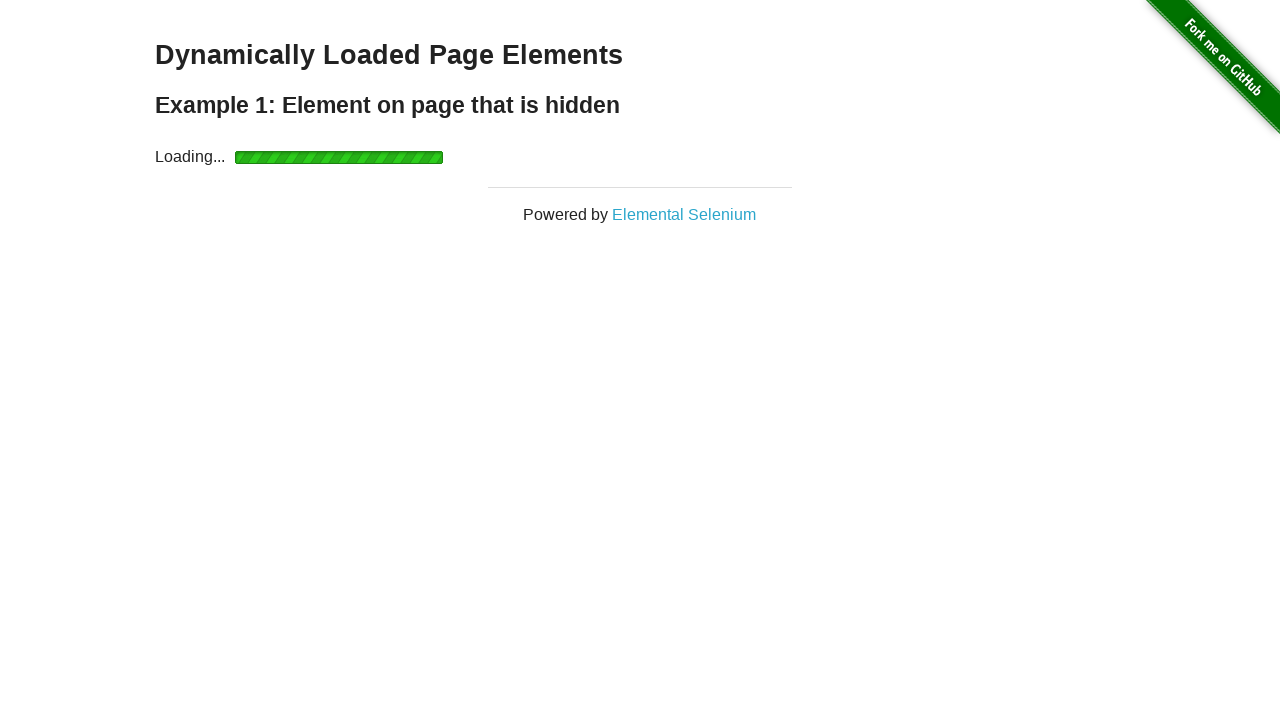

Waited for loading to complete and finish element to appear
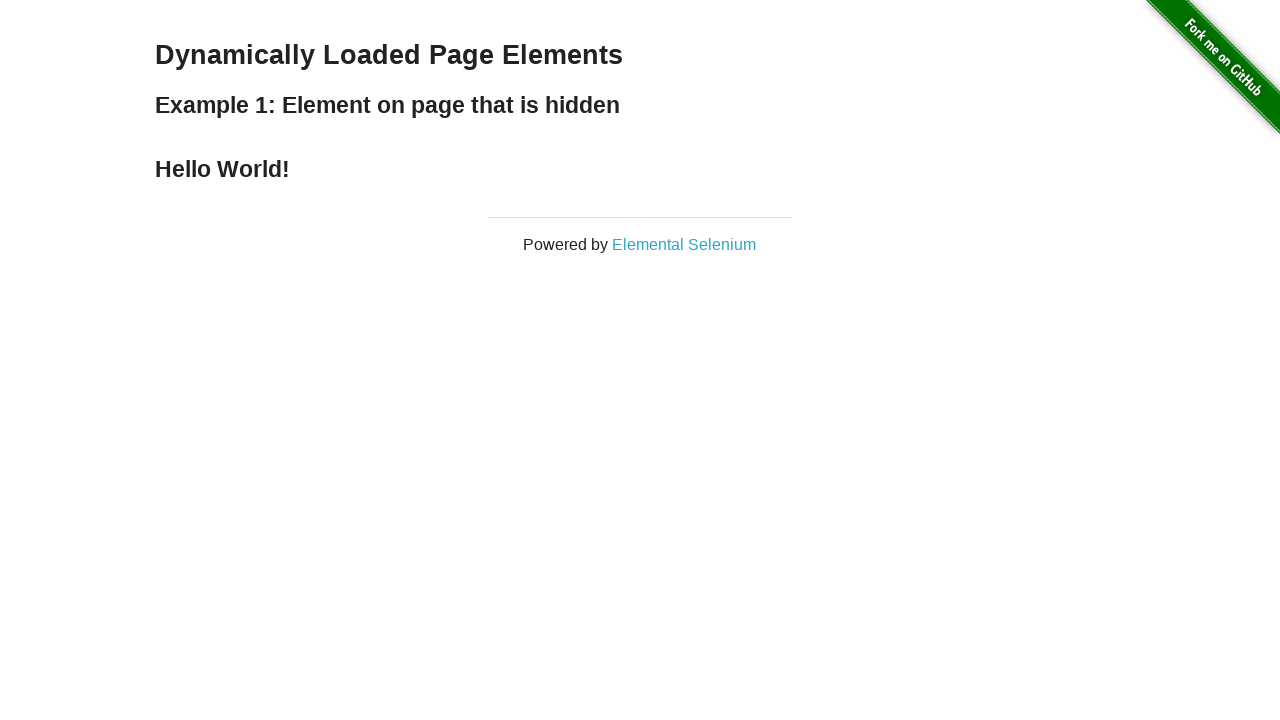

Verified that 'Hello World!' text is displayed
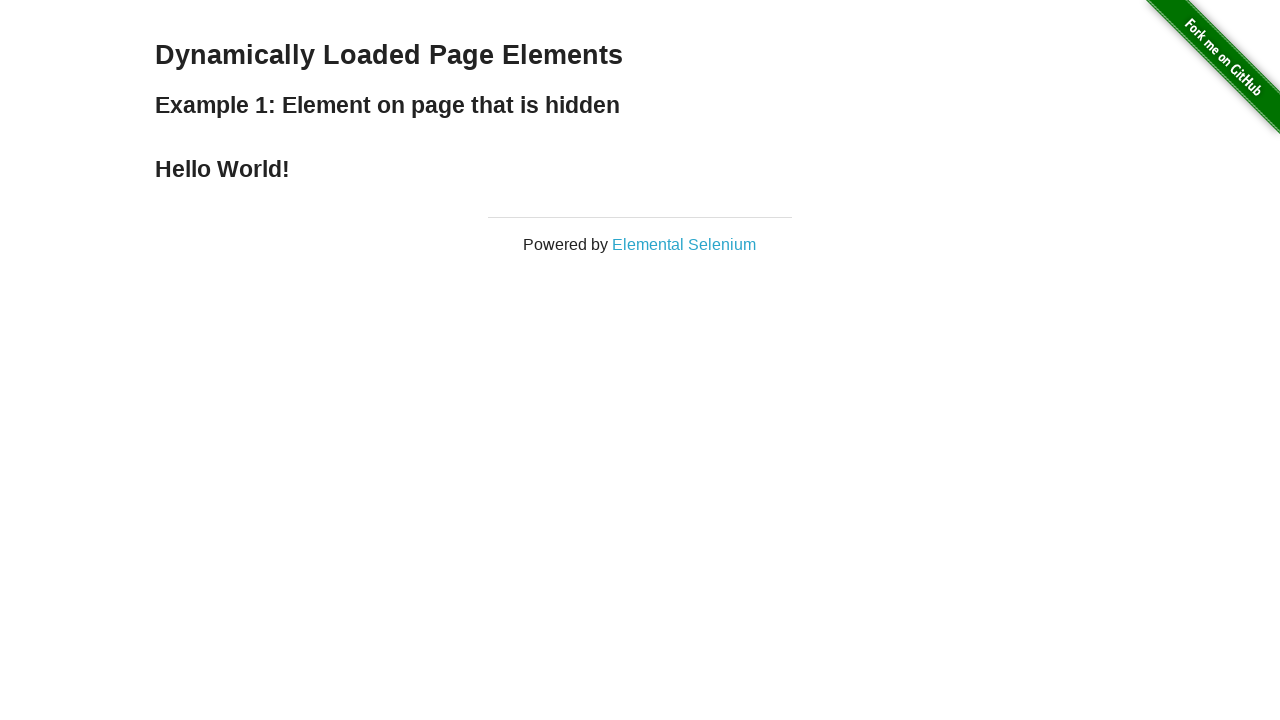

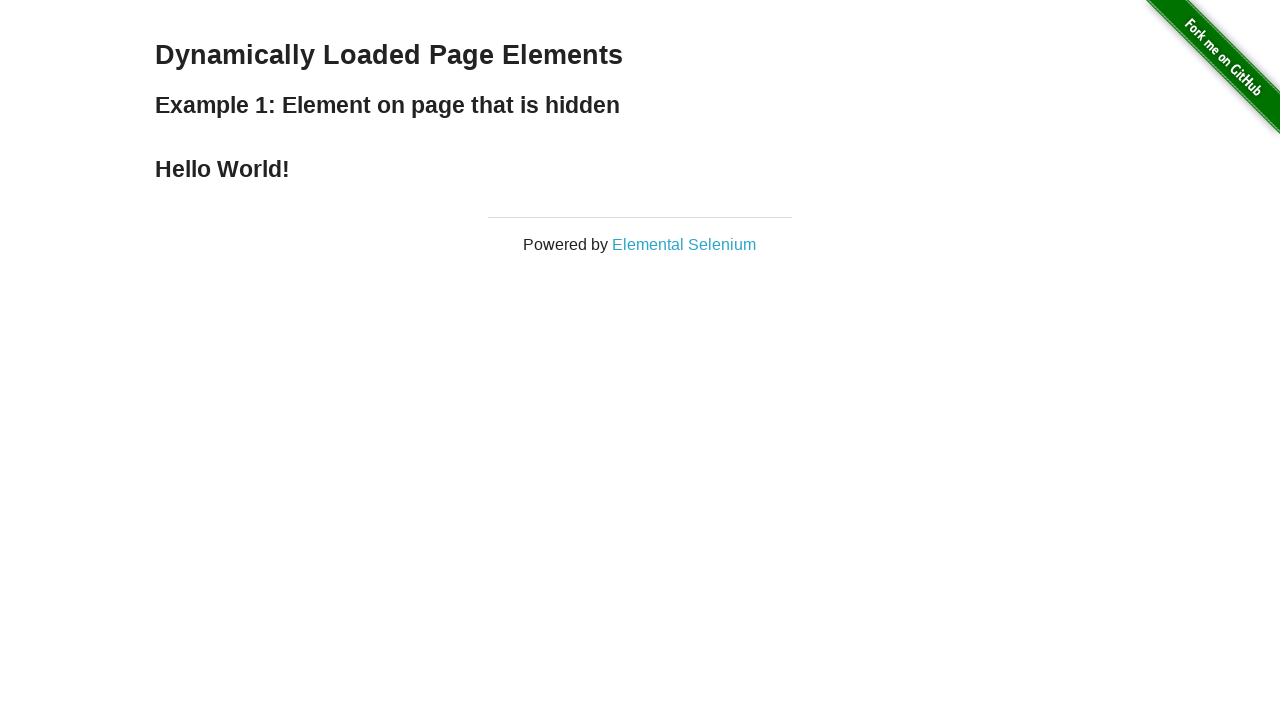